Tests file upload functionality on a demo automation site by selecting a file through the file input element

Starting URL: https://demo.automationtesting.in/FileUpload.html

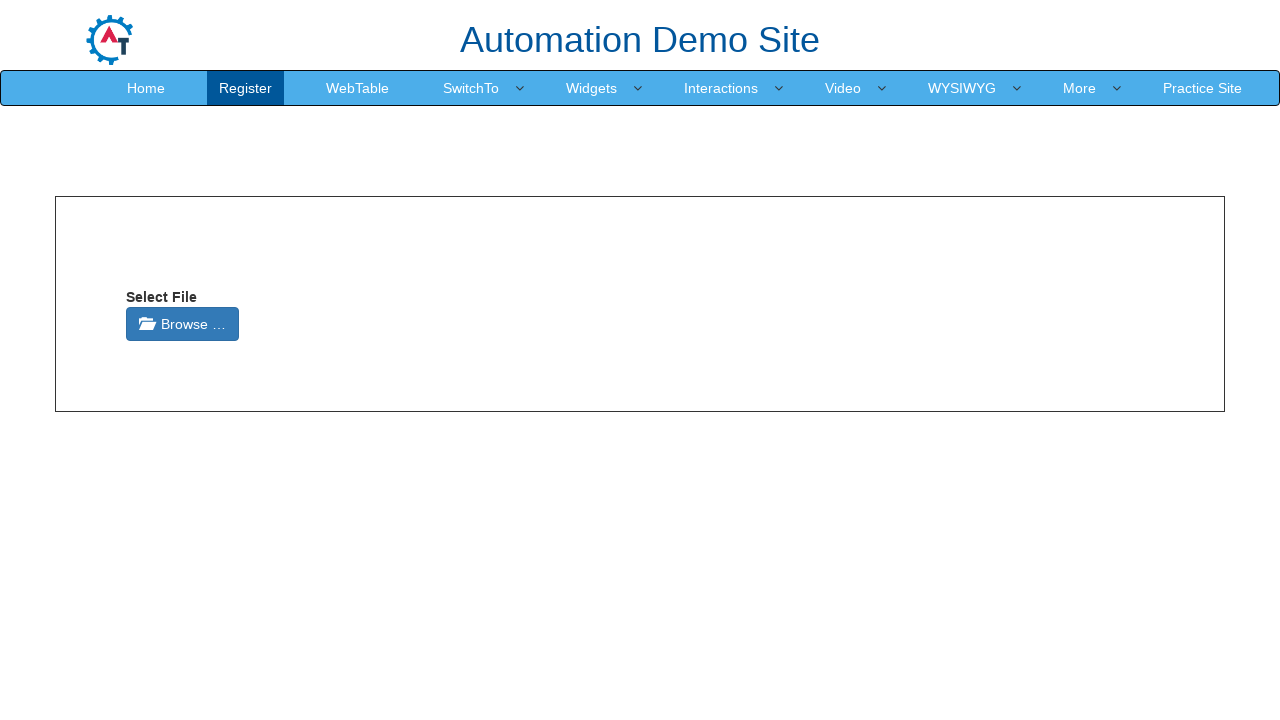

Created temporary file for upload testing
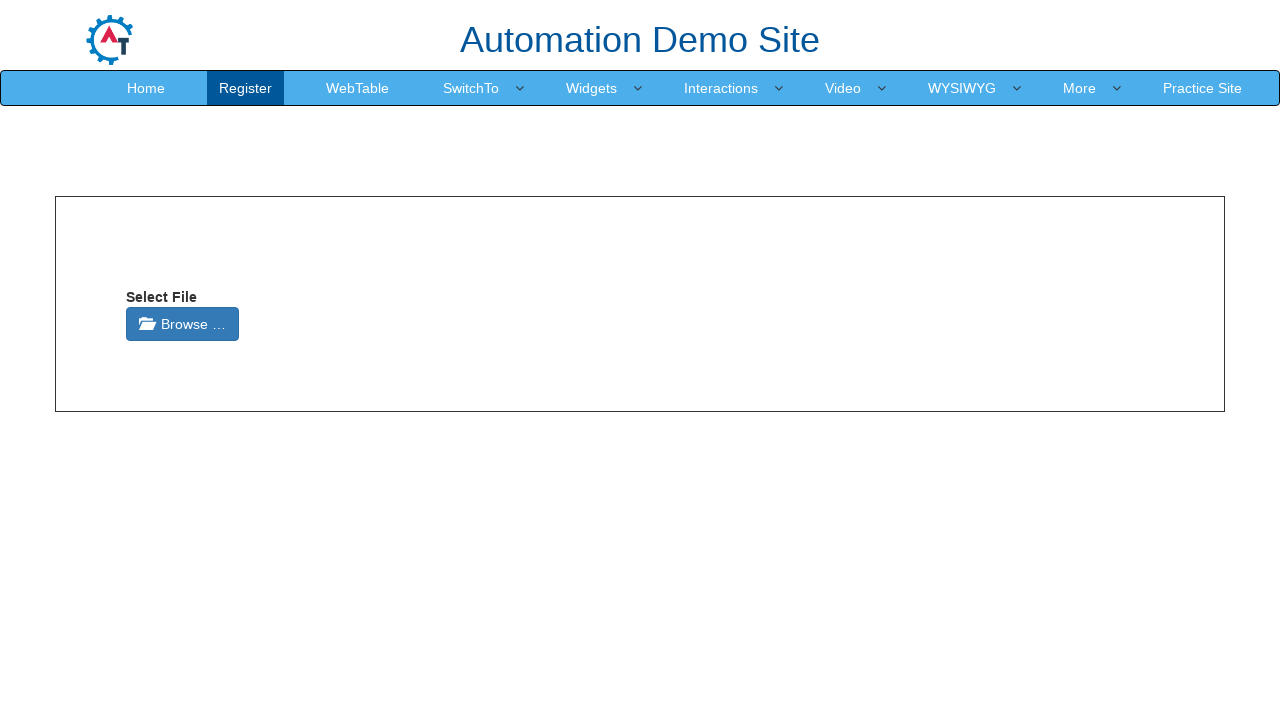

Selected file through the file input element
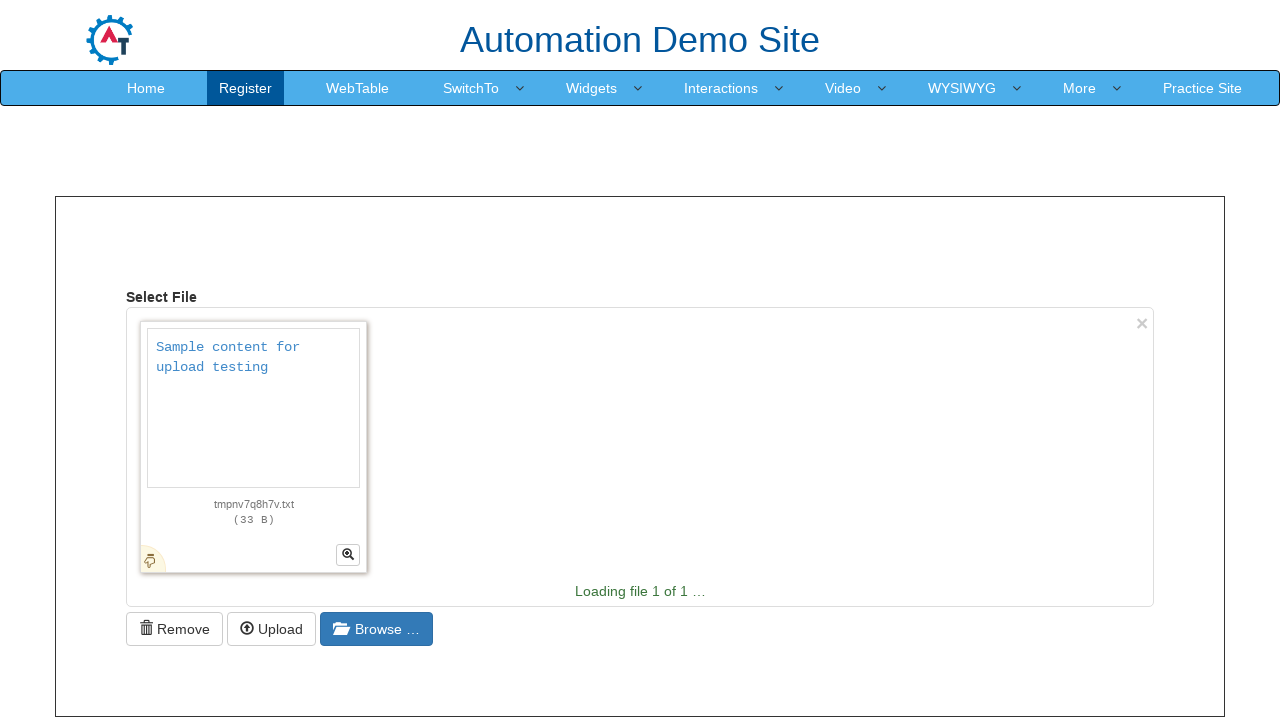

Cleaned up temporary file
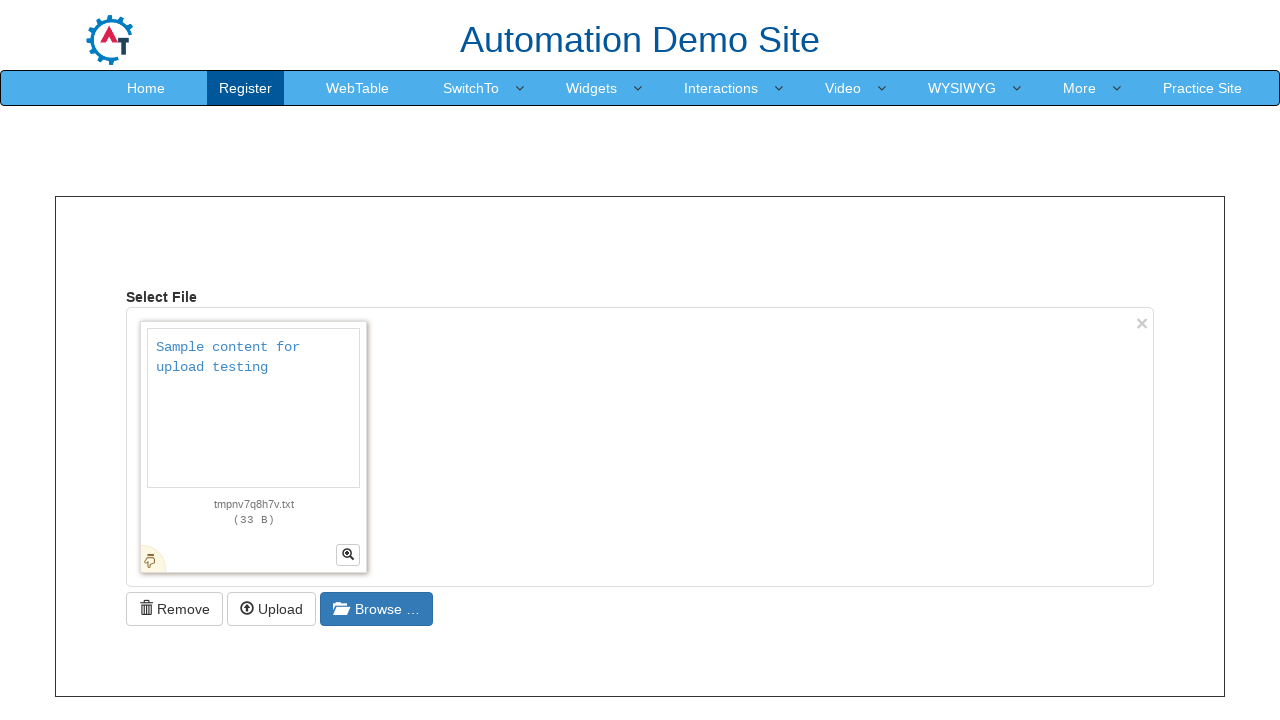

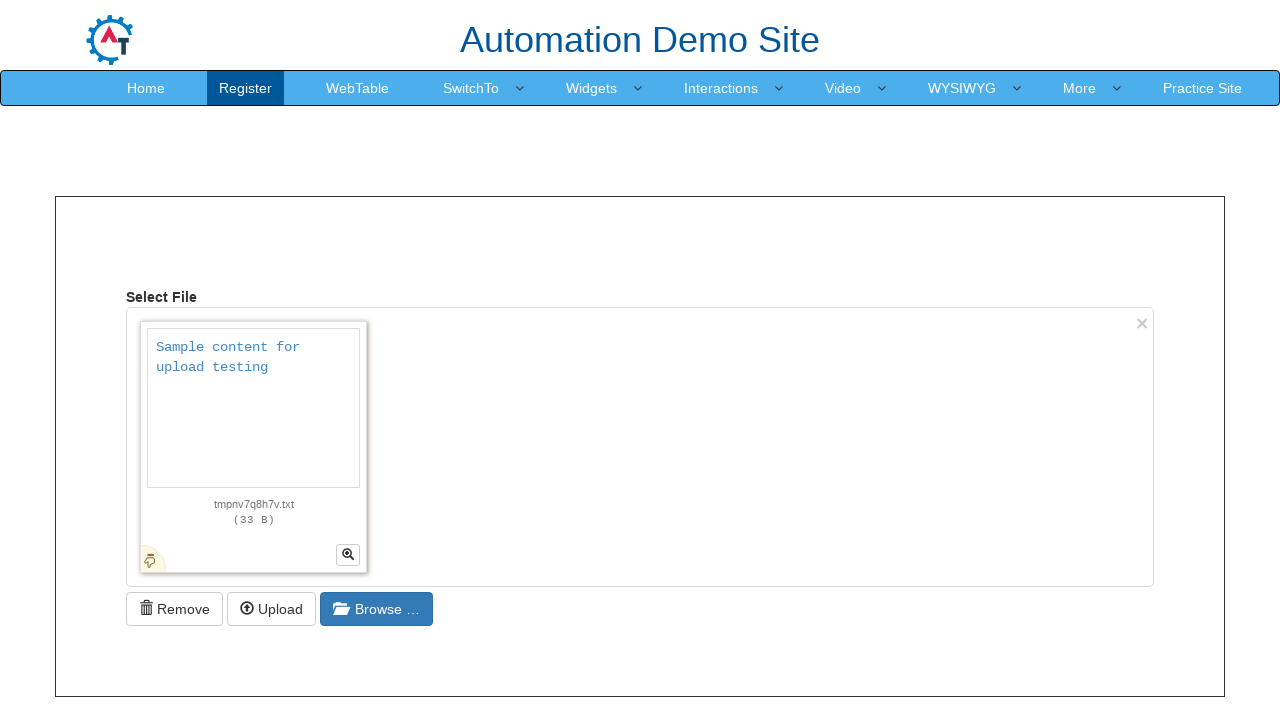